Tests that clicking on the Lyrics submenu link displays exactly 100 paragraph elements containing the song verses

Starting URL: https://www.99-bottles-of-beer.net/

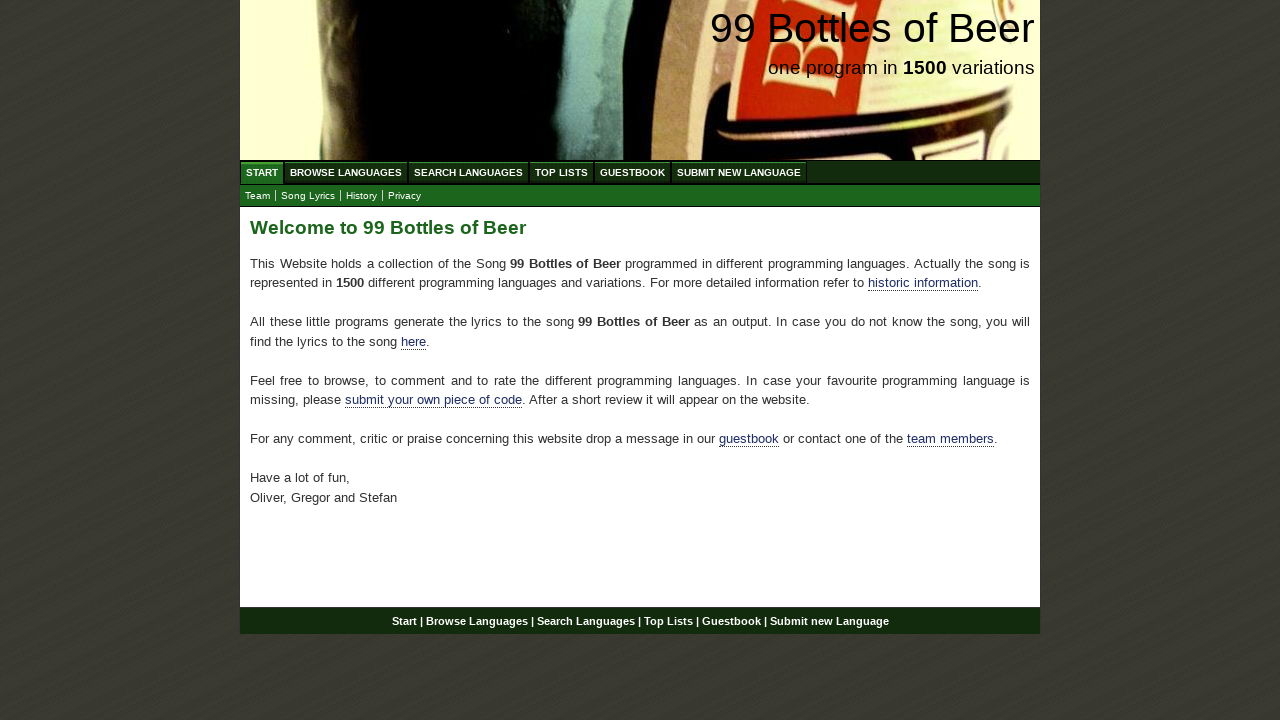

Clicked on the Lyrics submenu link at (308, 196) on xpath=//ul[@id='submenu']/li/a[@href='lyrics.html']
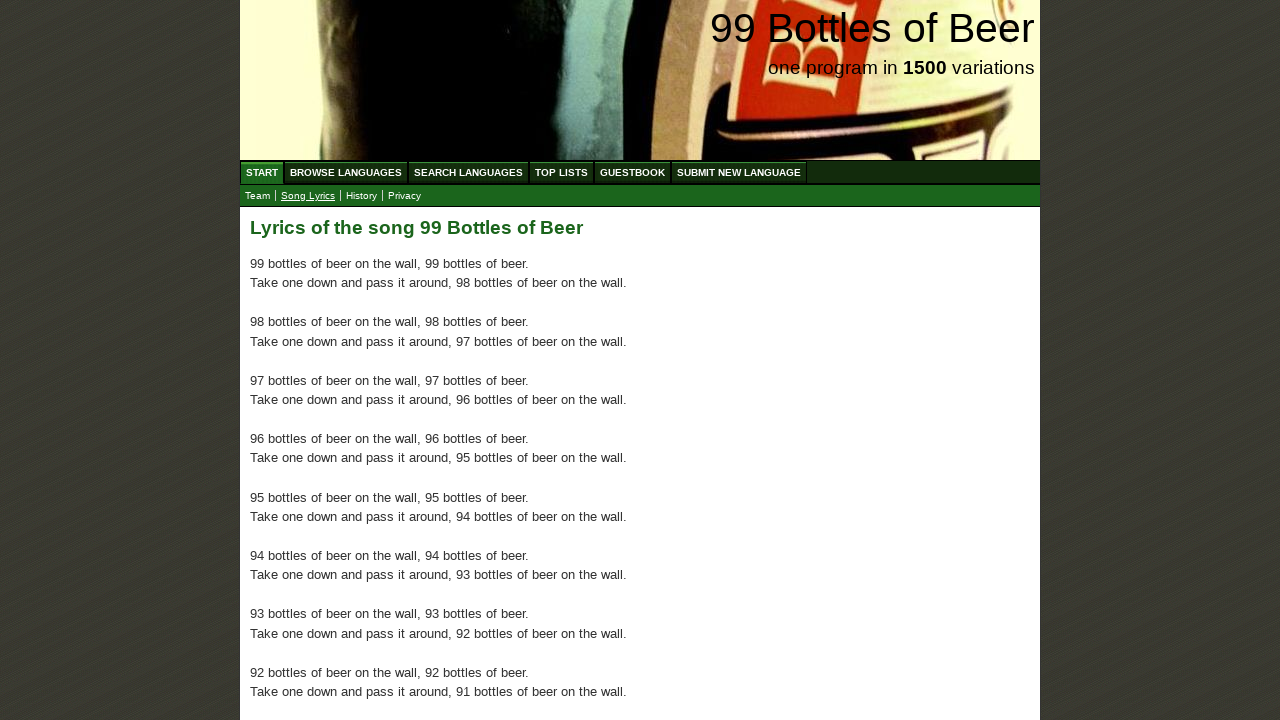

Waited for main content paragraph elements to load
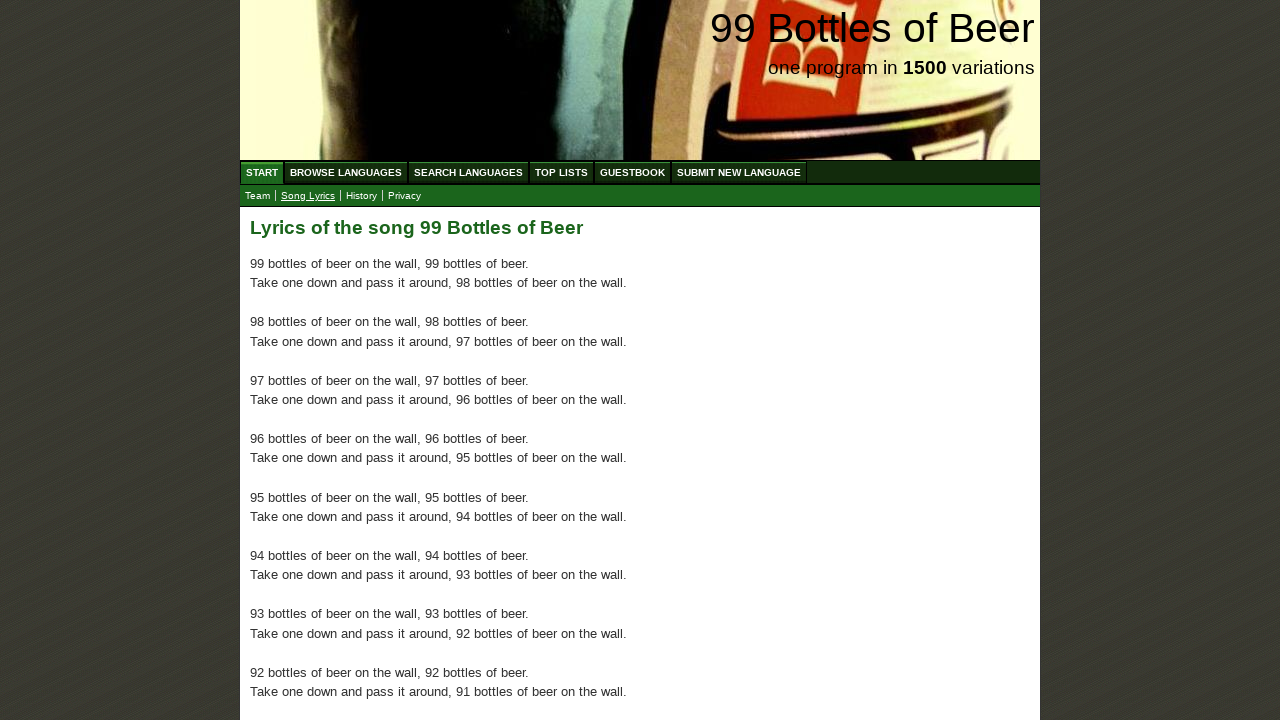

Located all paragraph elements in main content
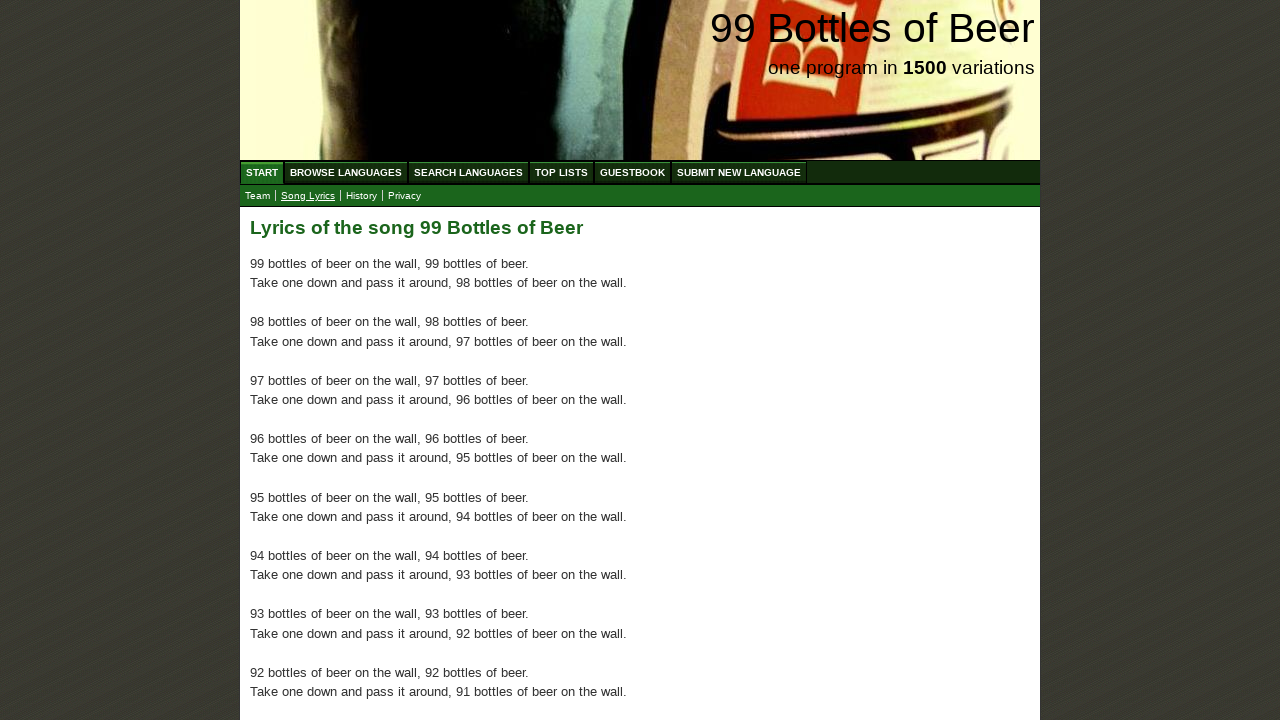

Verified that exactly 100 paragraph elements containing song verses are displayed
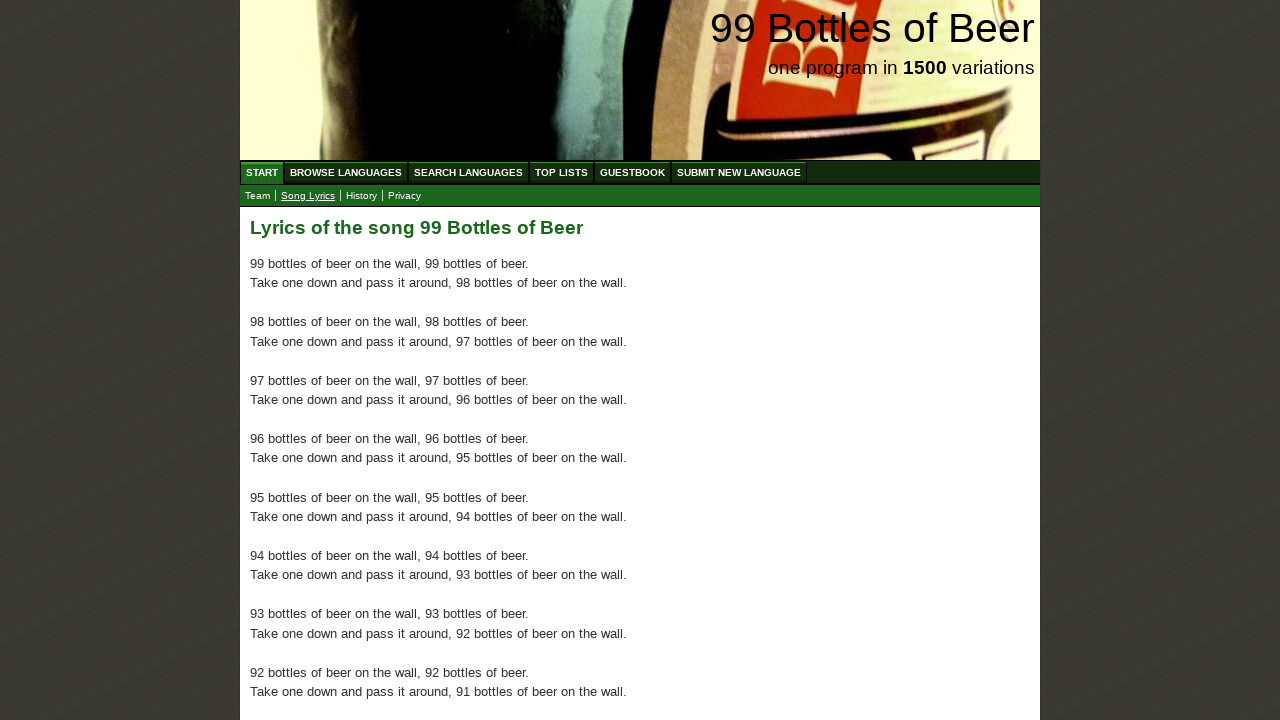

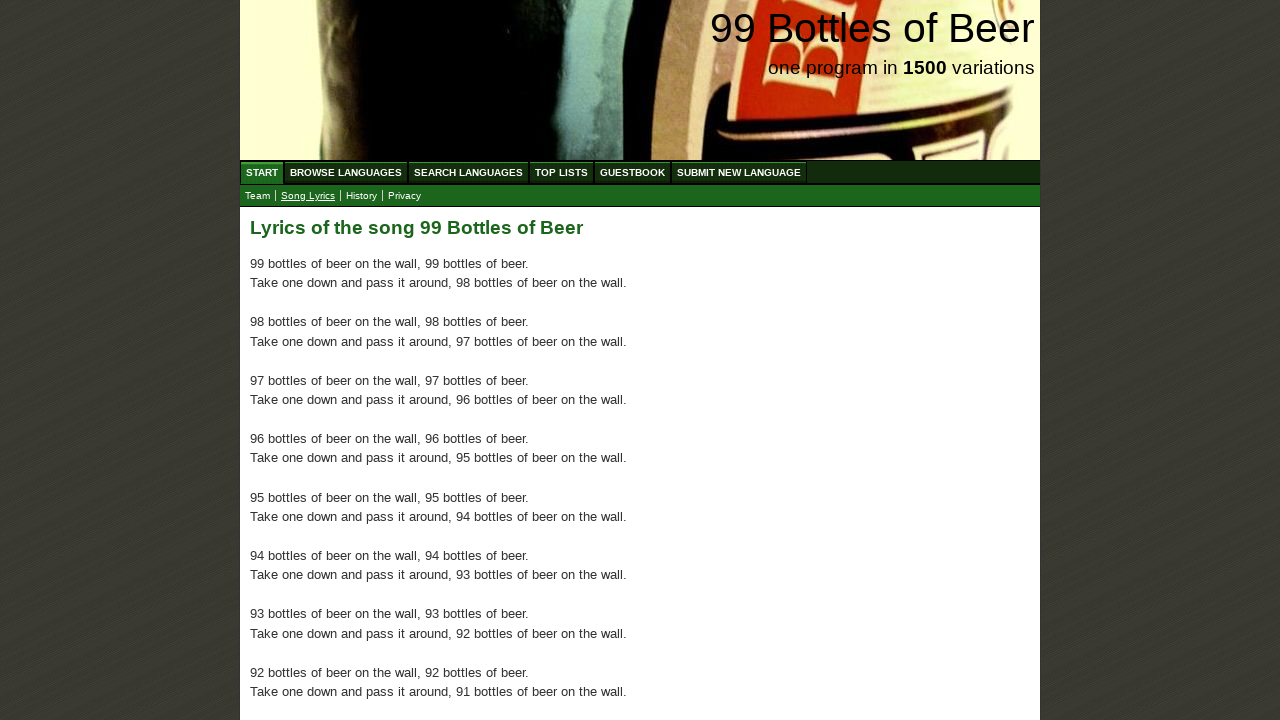